Tests scrolling functionality on TutorialsPoint homepage by scrolling to the "ABOUT US" element using JavaScript scroll into view

Starting URL: https://www.tutorialspoint.com/index.htm

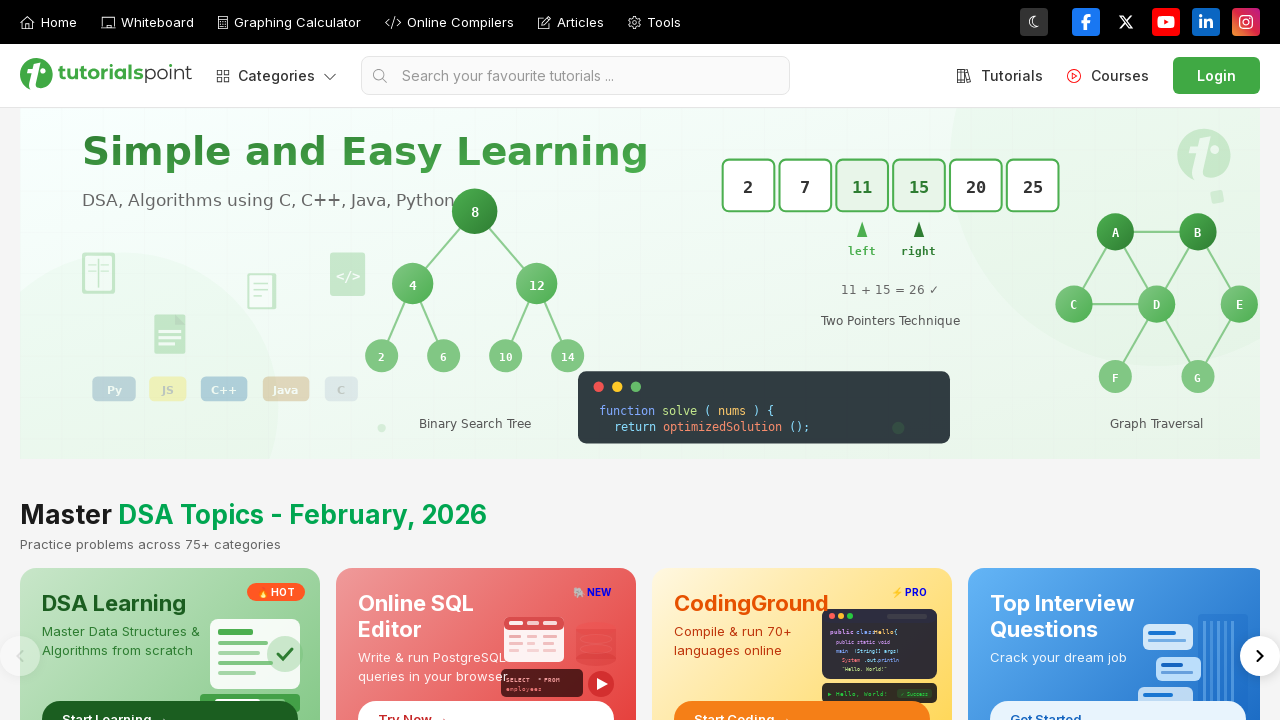

Located the 'ABOUT US' element using XPath selector
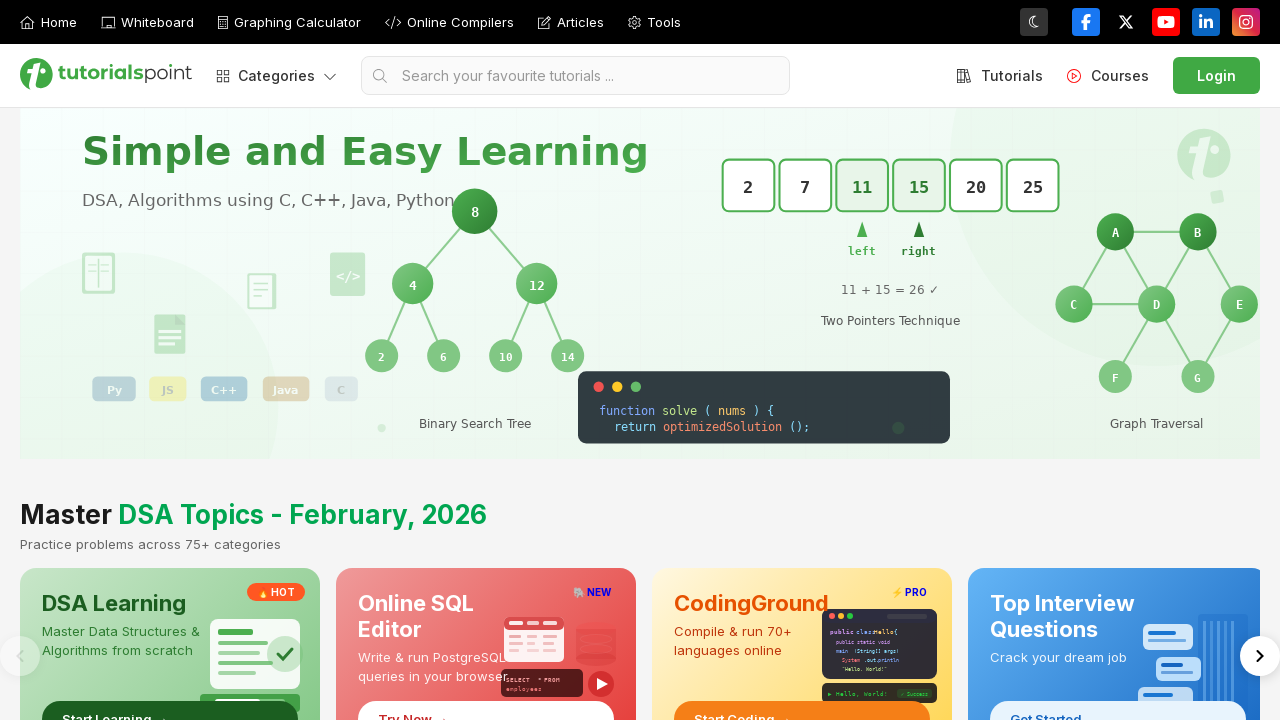

Scrolled 'ABOUT US' element into view using JavaScript scroll
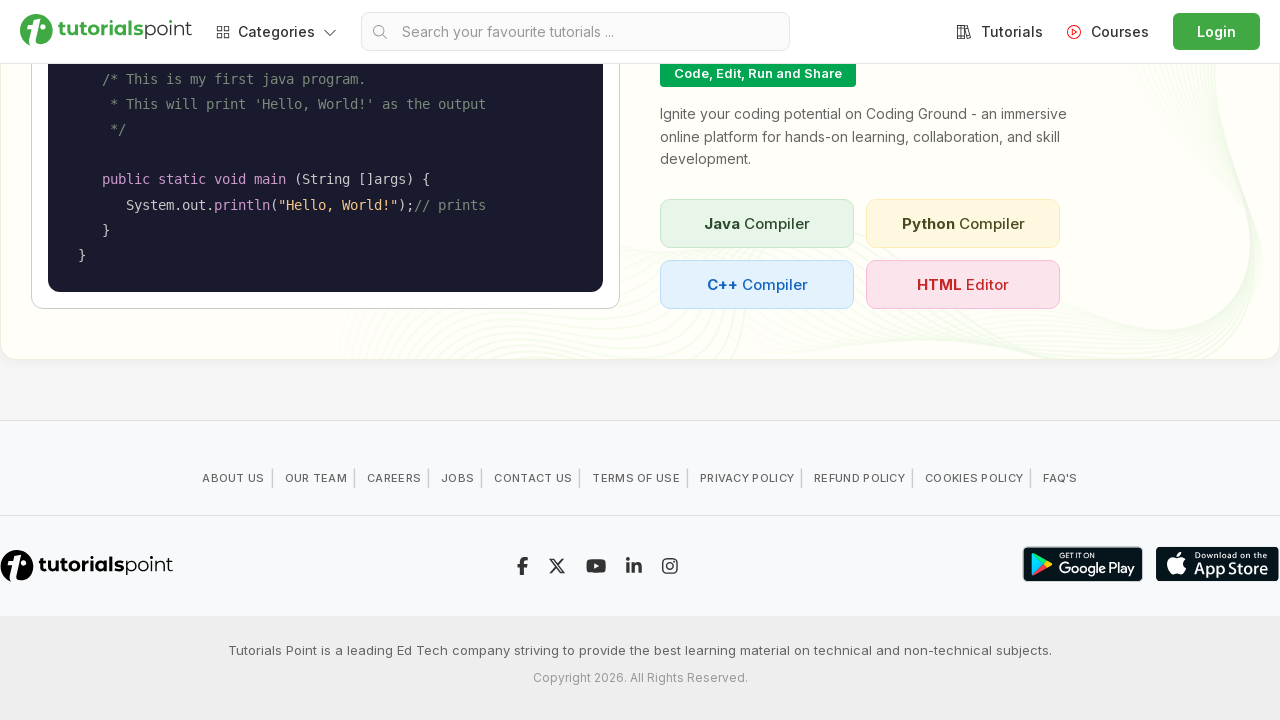

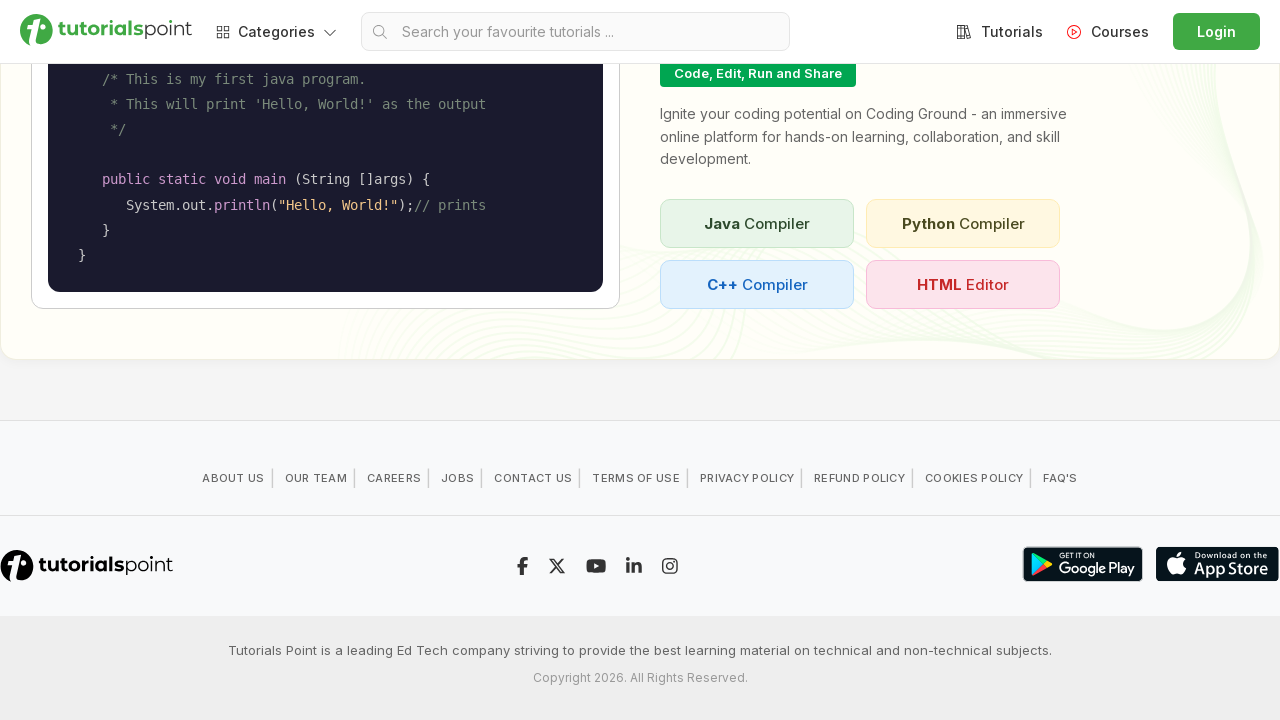